Navigates to Valk Solutions vacancies page and waits for job listings to load

Starting URL: https://www.valksolutions.nl/career/vacancies/

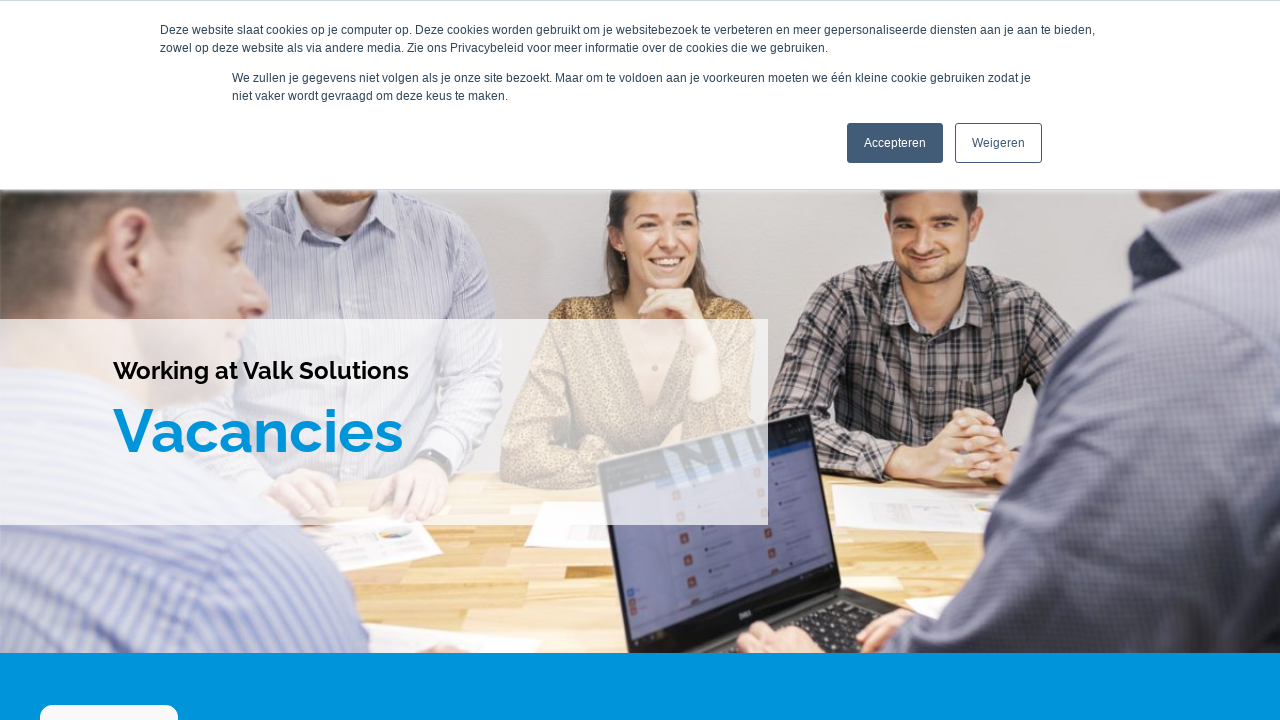

Navigated to Valk Solutions vacancies page
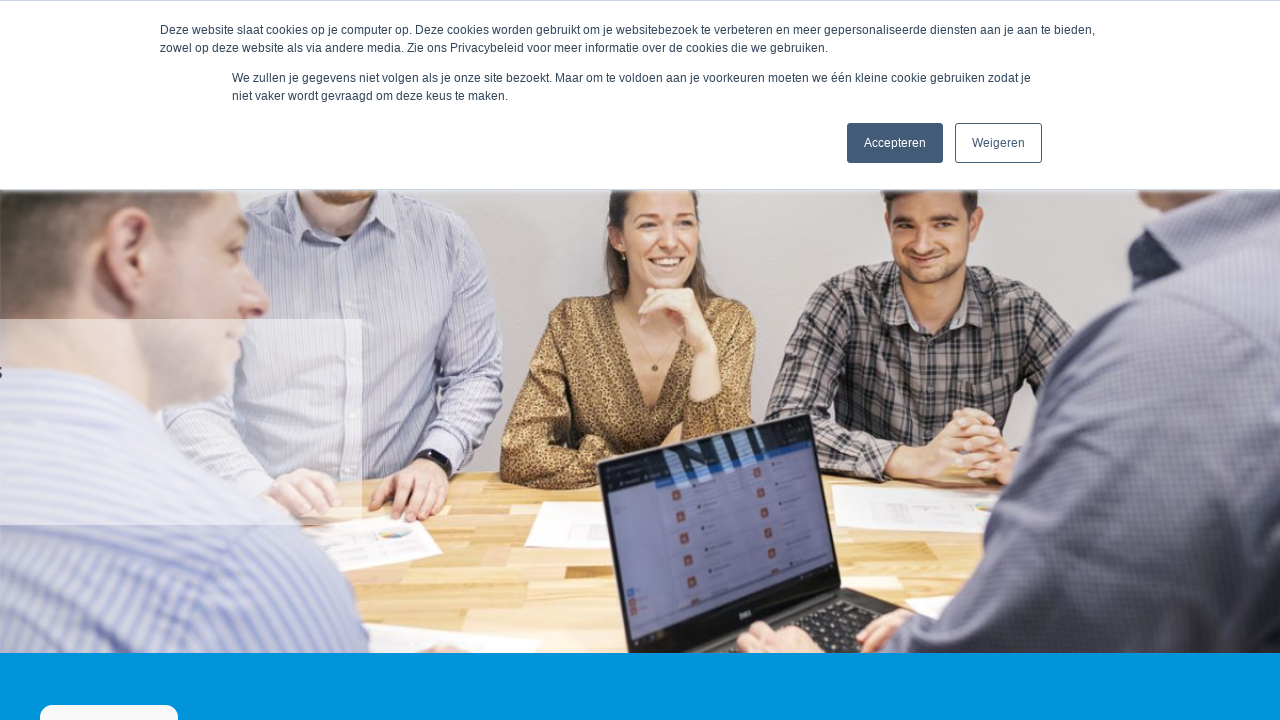

Job listings loaded successfully
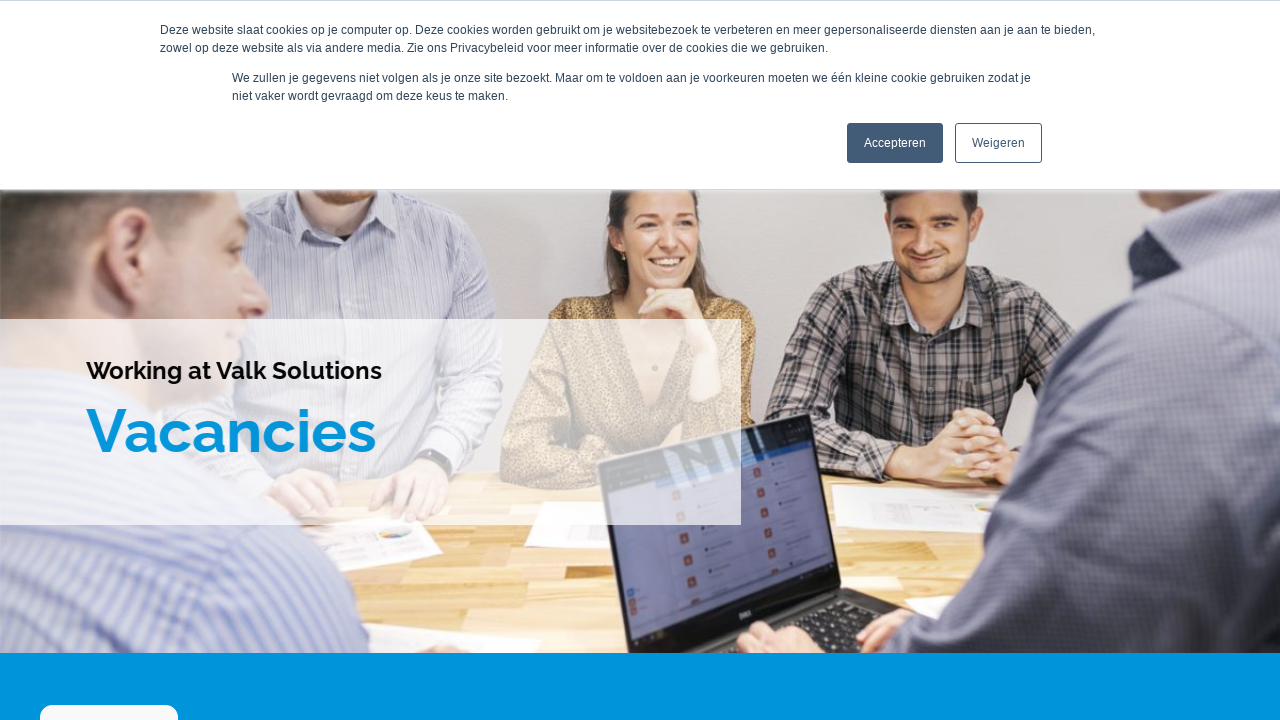

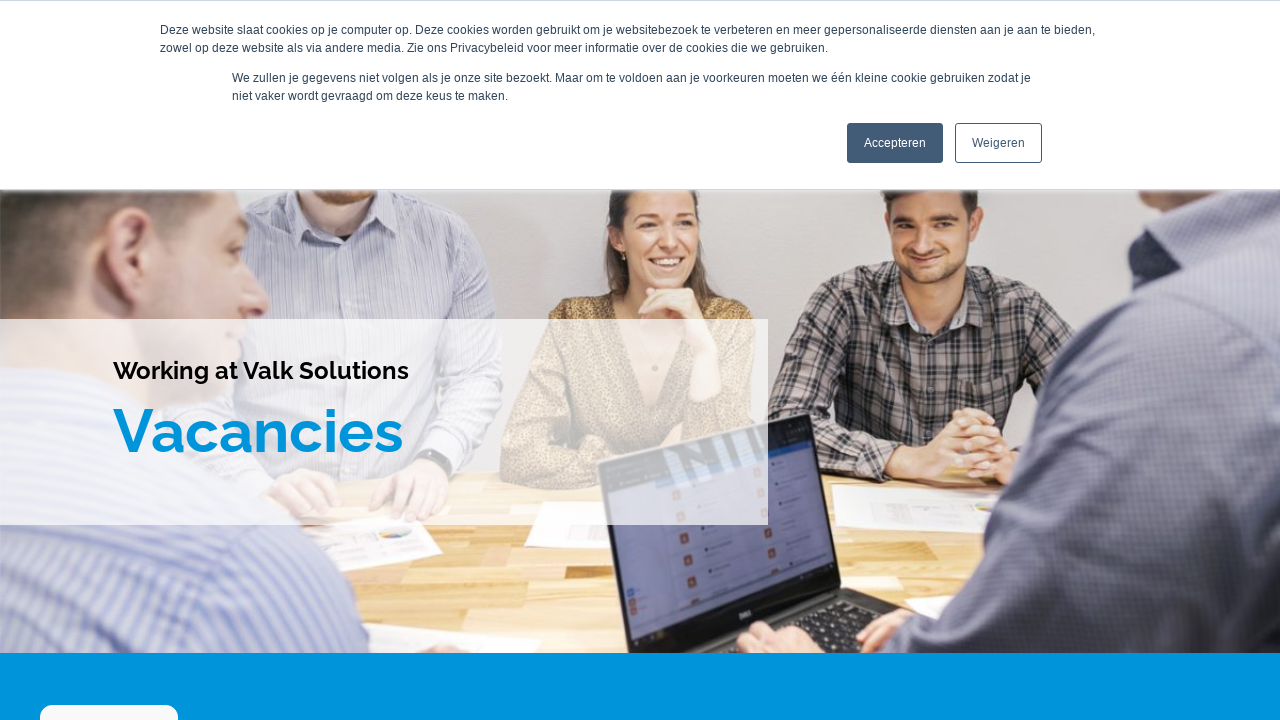